Counts the total number of rows in the table body and verifies if it equals 5

Starting URL: https://www.tutorialspoint.com/selenium/practice/webtables.php

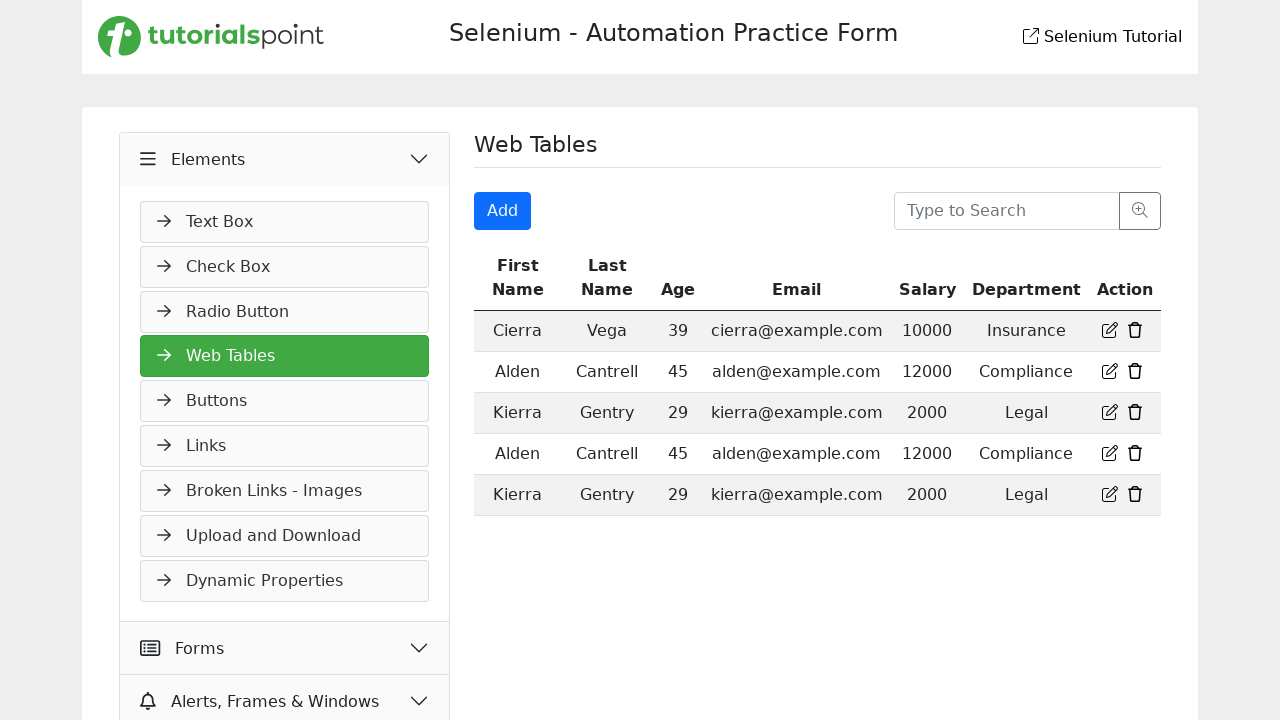

Navigated to web tables practice page
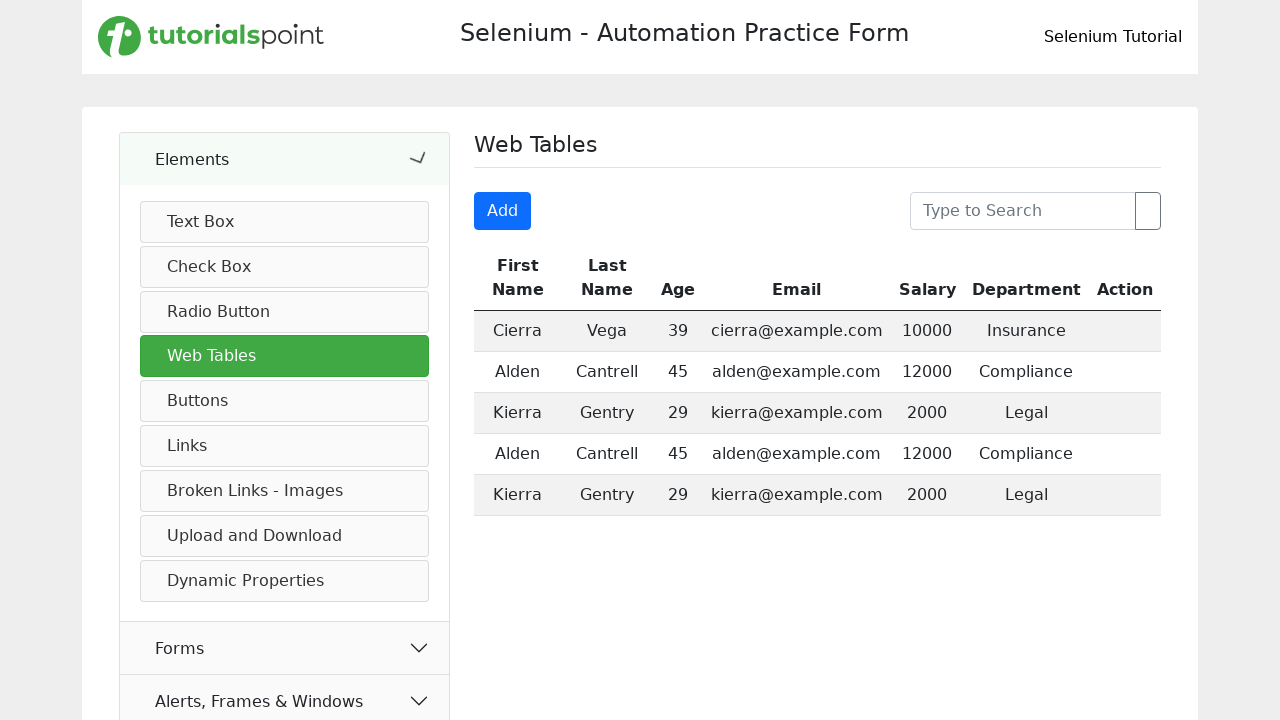

Located table body rows
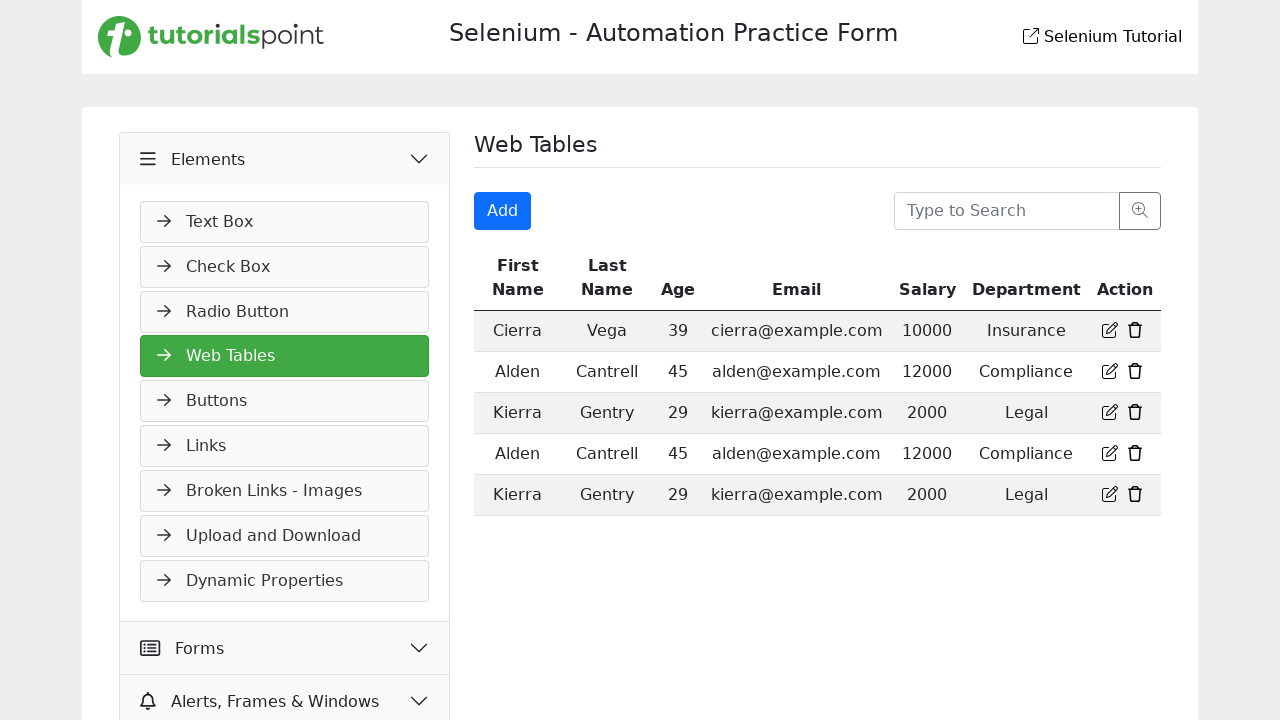

Counted 5 rows in table body
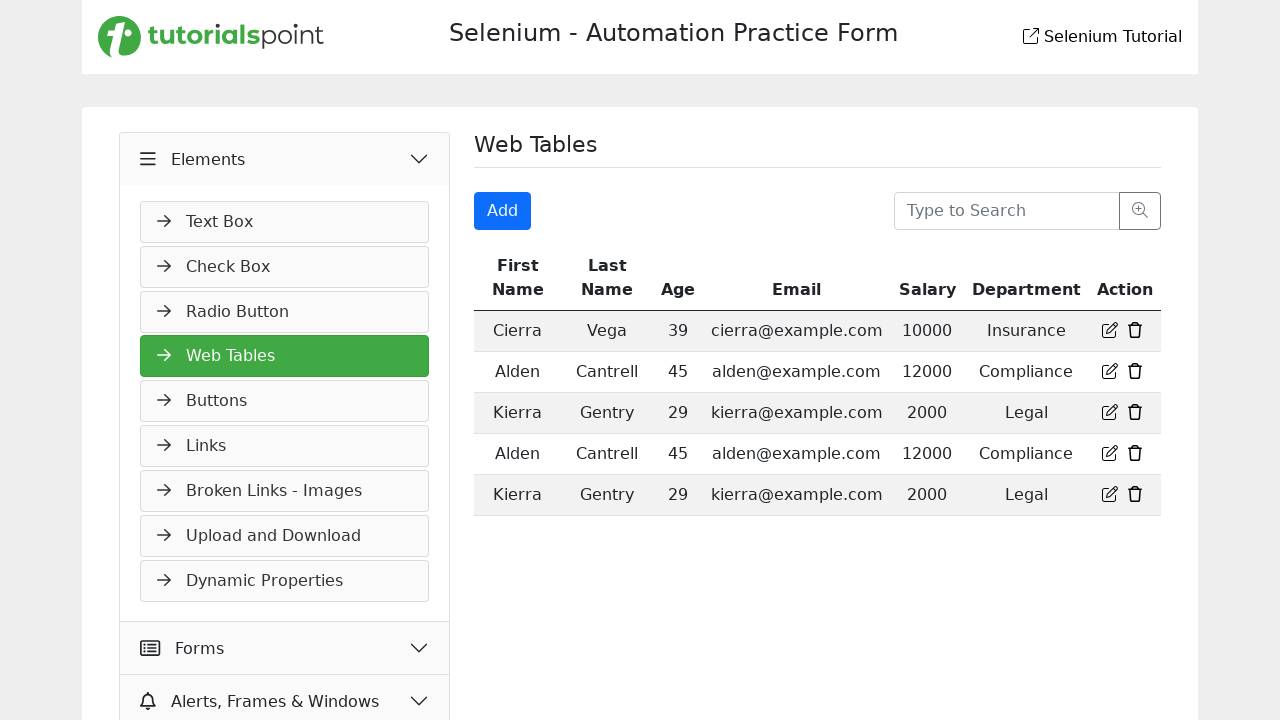

Verified that table body contains exactly 5 rows
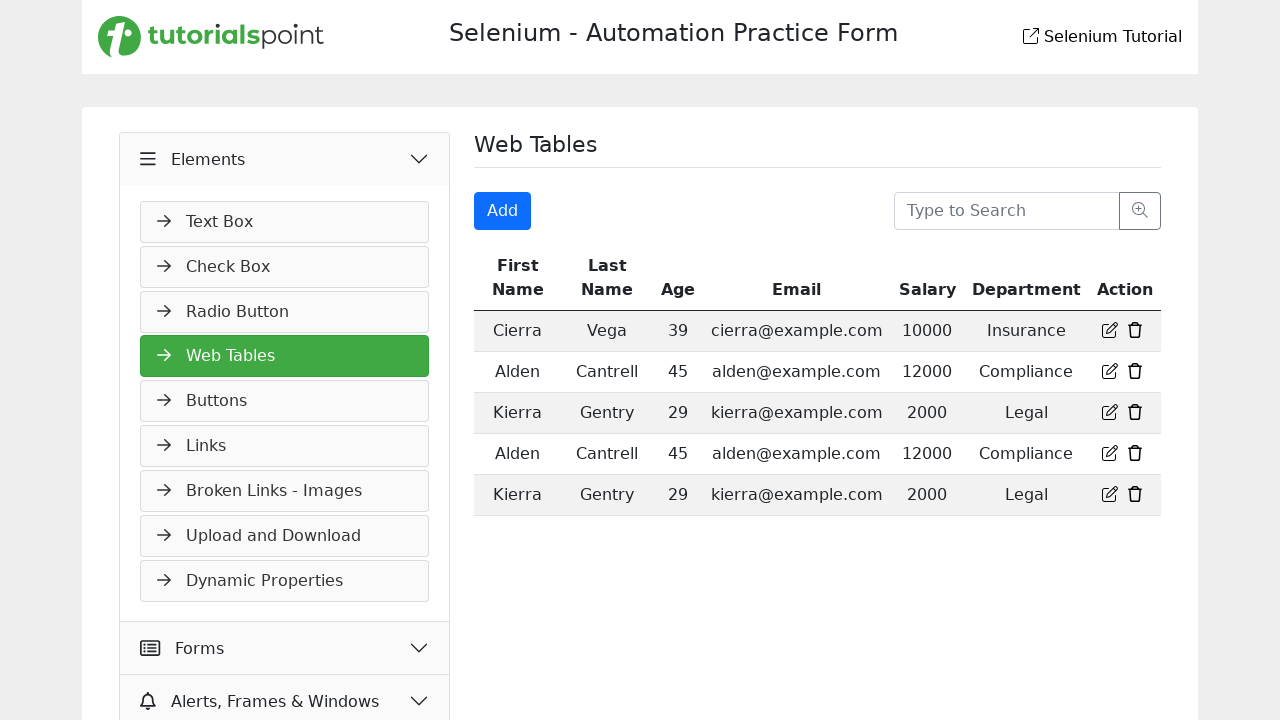

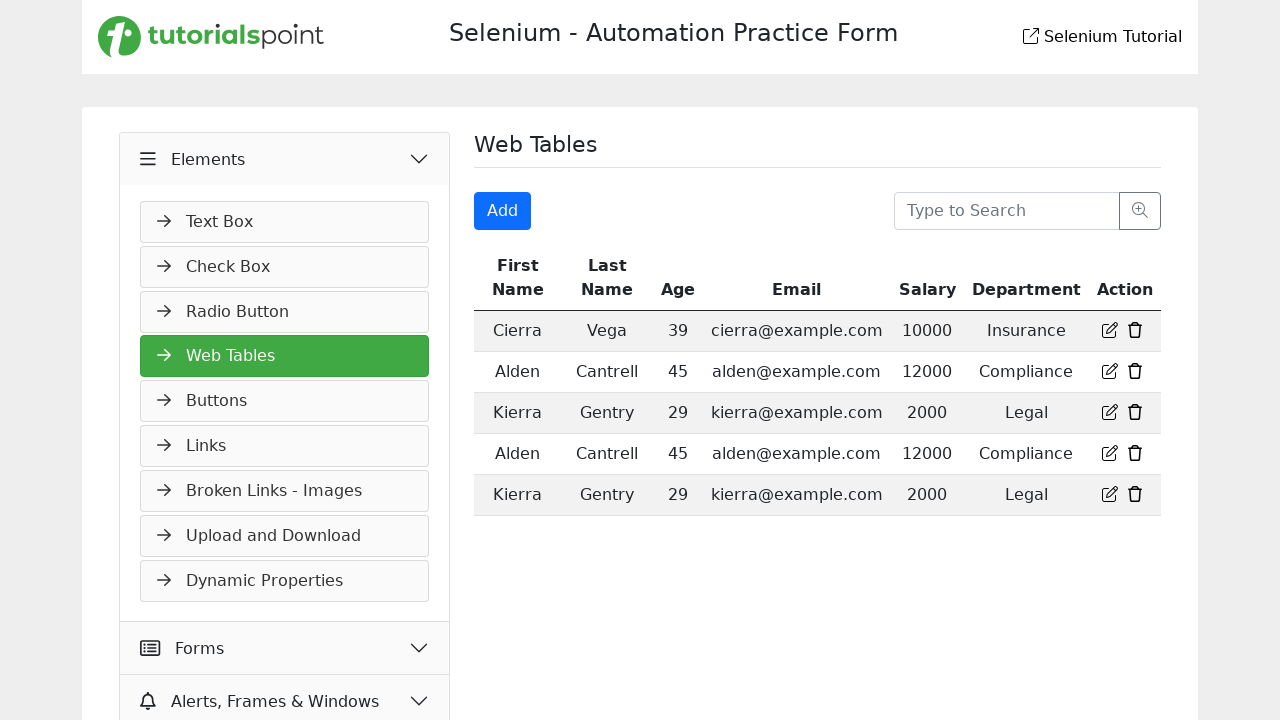